Tests filling out a practice automation form with personal information including first name, last name, email, mobile number, and address fields

Starting URL: https://demoqa.com/automation-practice-form

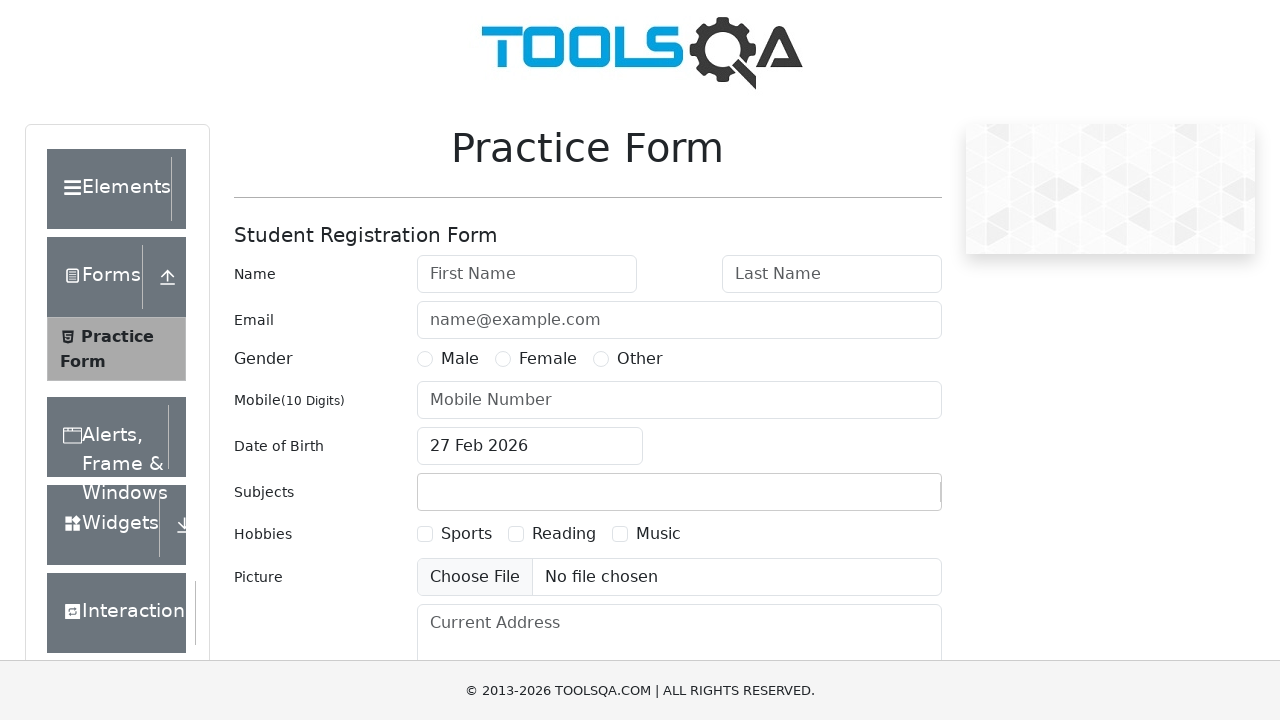

Filled first name field with 'Marcus' on #firstName
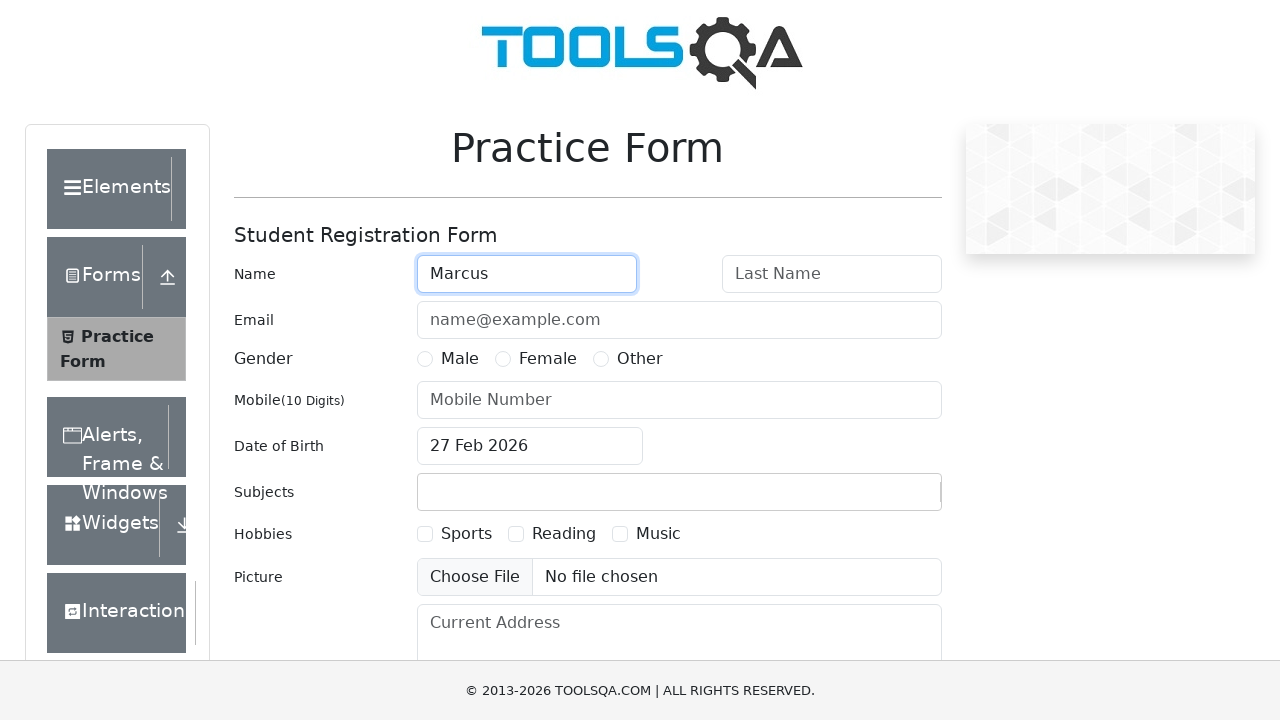

Filled last name field with 'Thompson' on #lastName
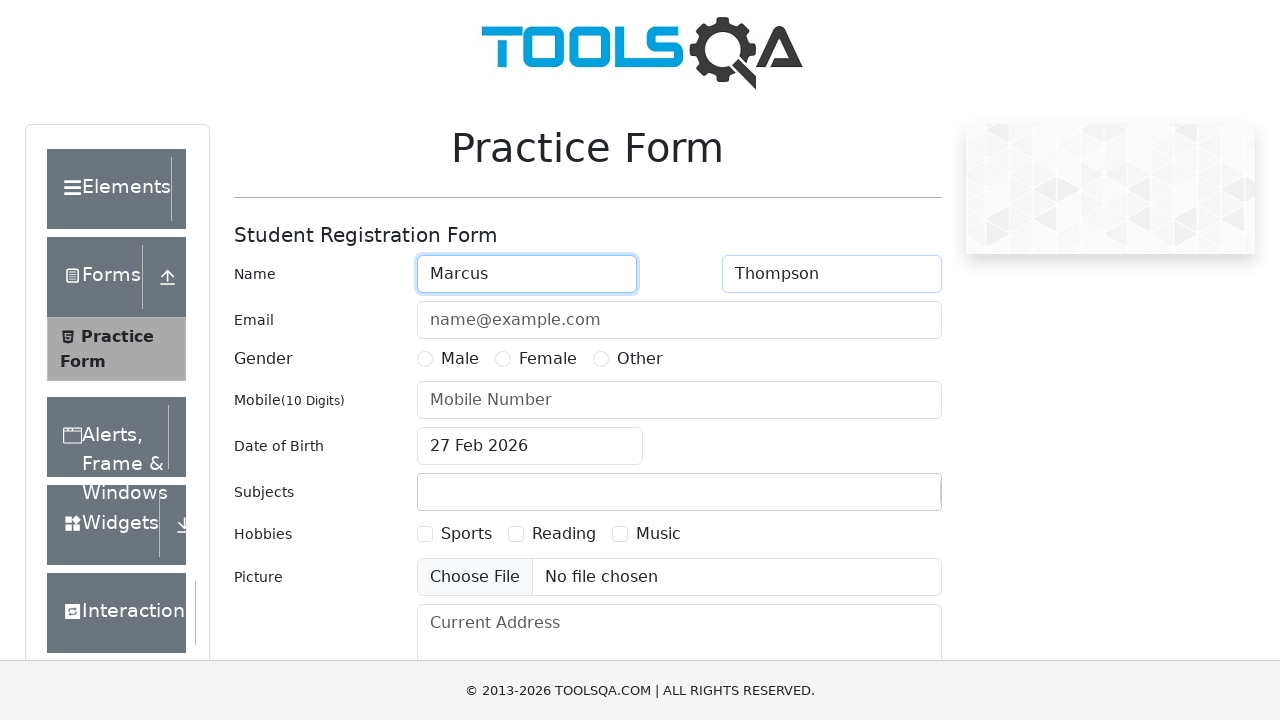

Filled email field with 'marcus.thompson@example.com' on #userEmail
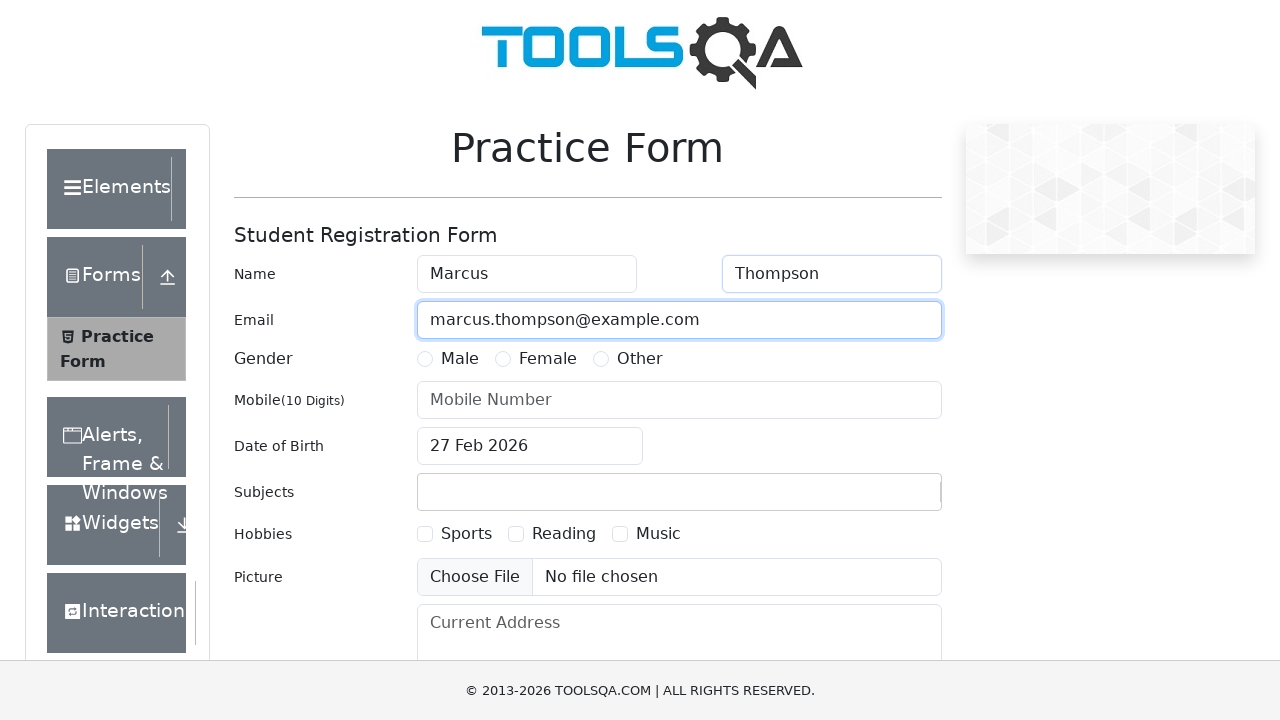

Filled mobile number field with '5551234567' on #userNumber
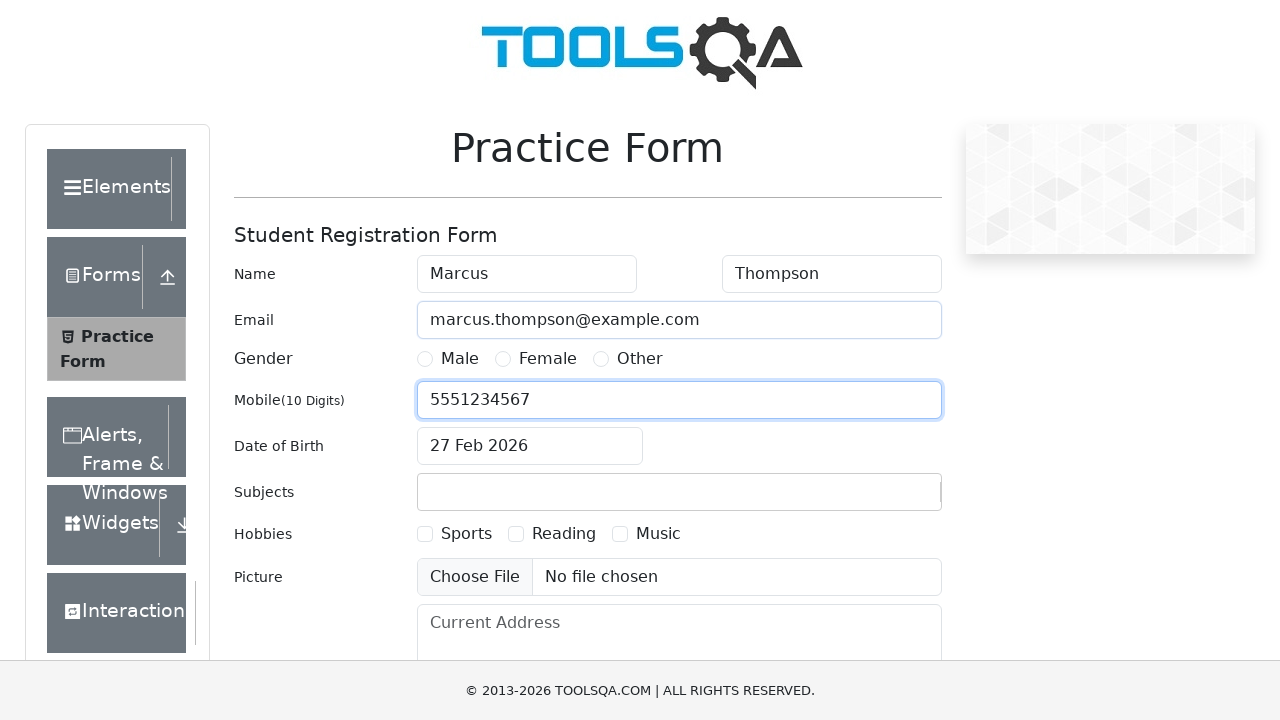

Clicked date of birth input to open date picker at (530, 446) on #dateOfBirthInput
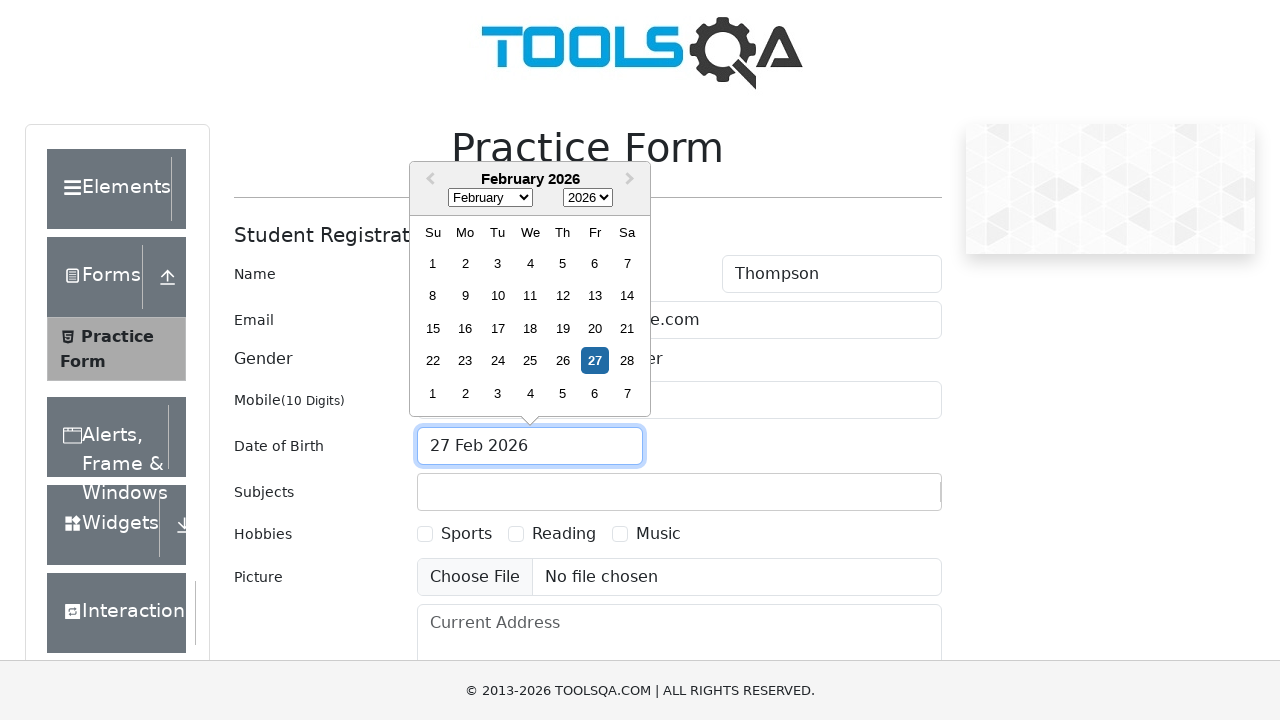

Filled current address field with '123 Main Street, Chicago' on #currentAddress
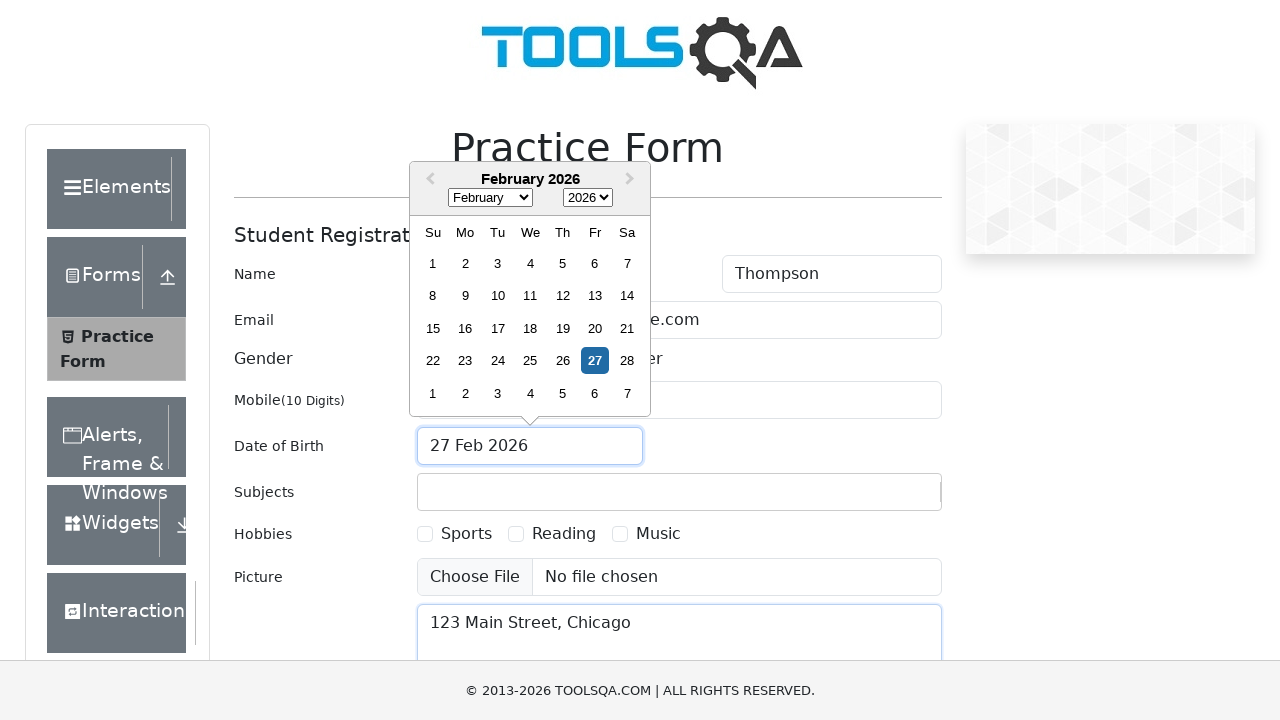

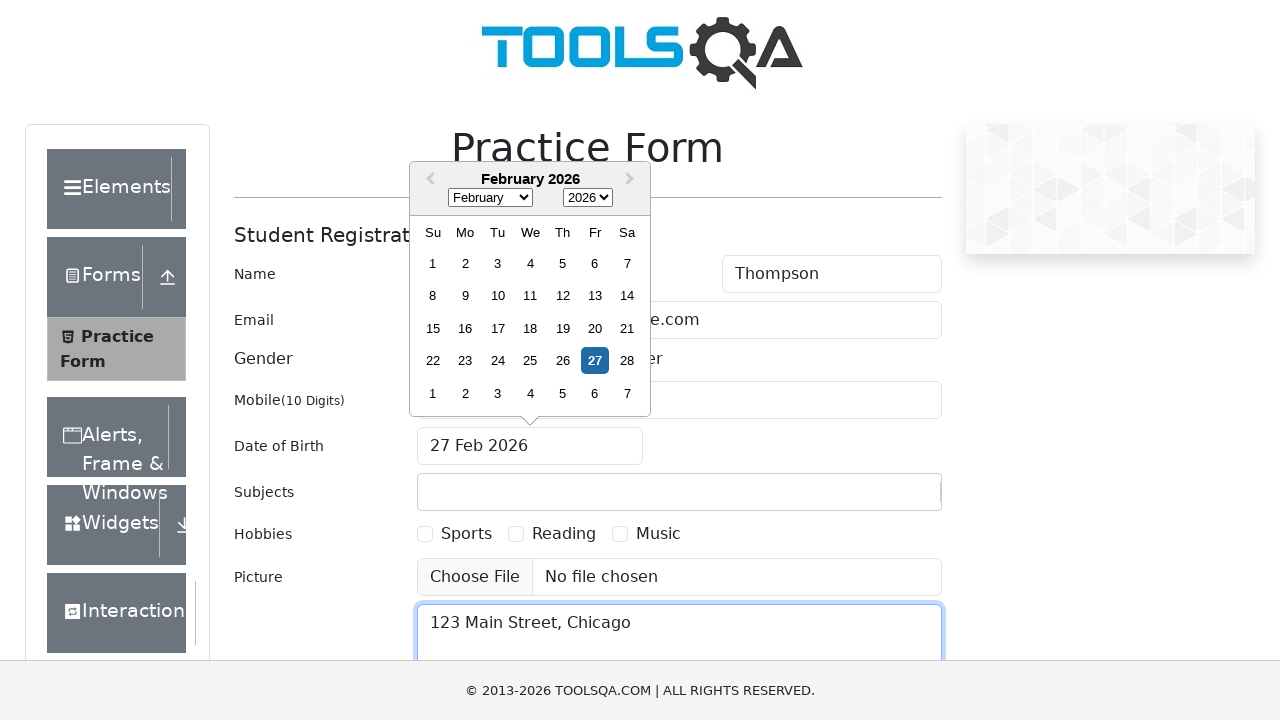